Tests dropdown interaction on a contact sales form by selecting "Australia" from the country dropdown menu

Starting URL: https://www.orangehrm.com/contact-sales/

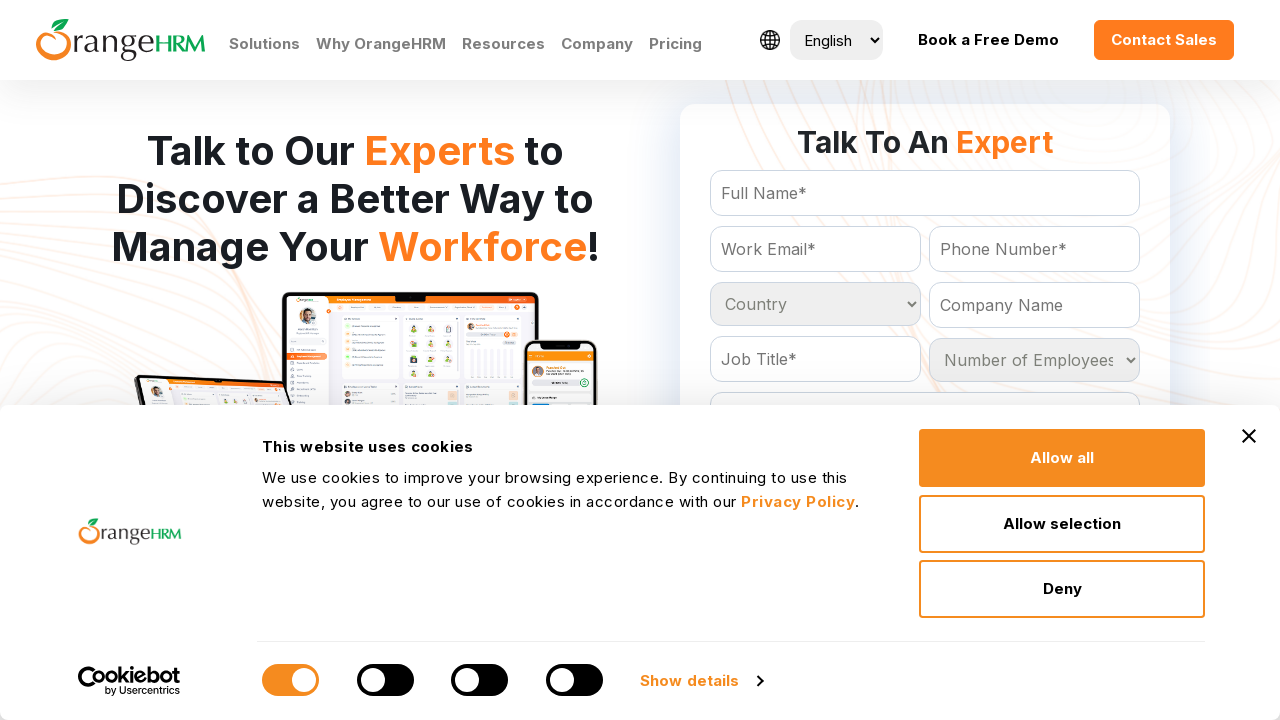

Country dropdown selector became visible
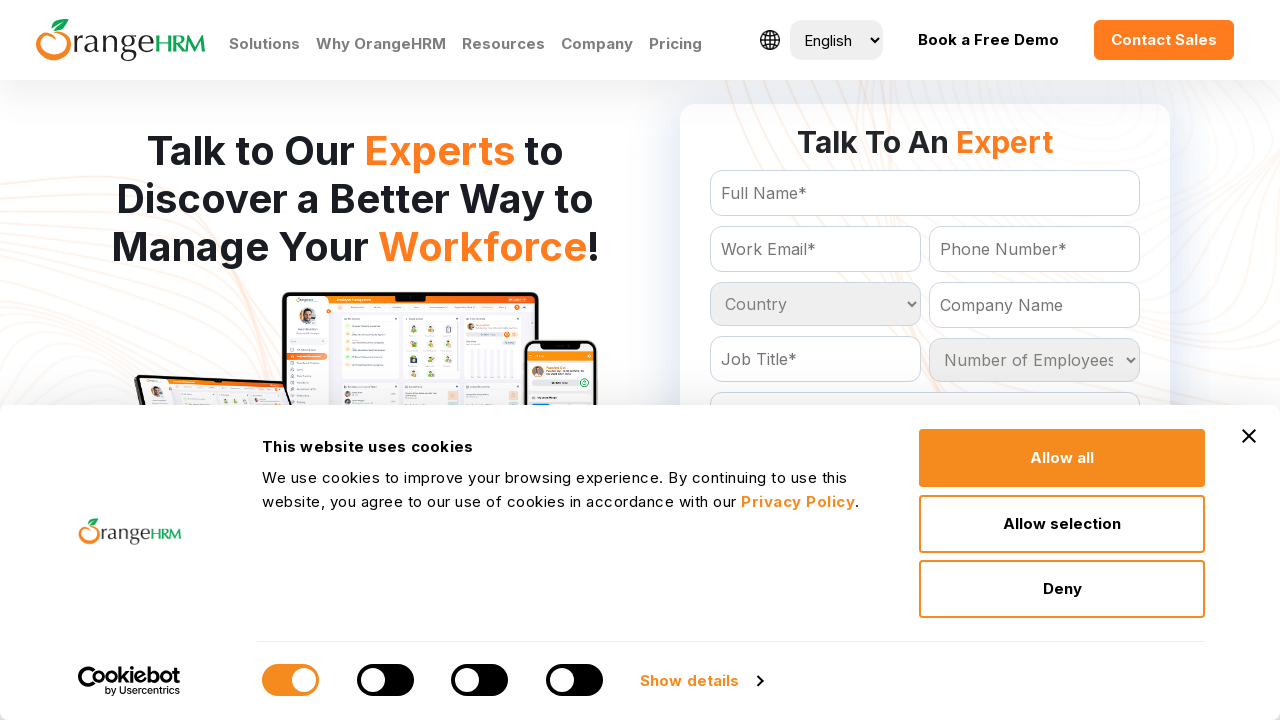

Selected 'Australia' from the country dropdown menu on select#Form_getForm_Country
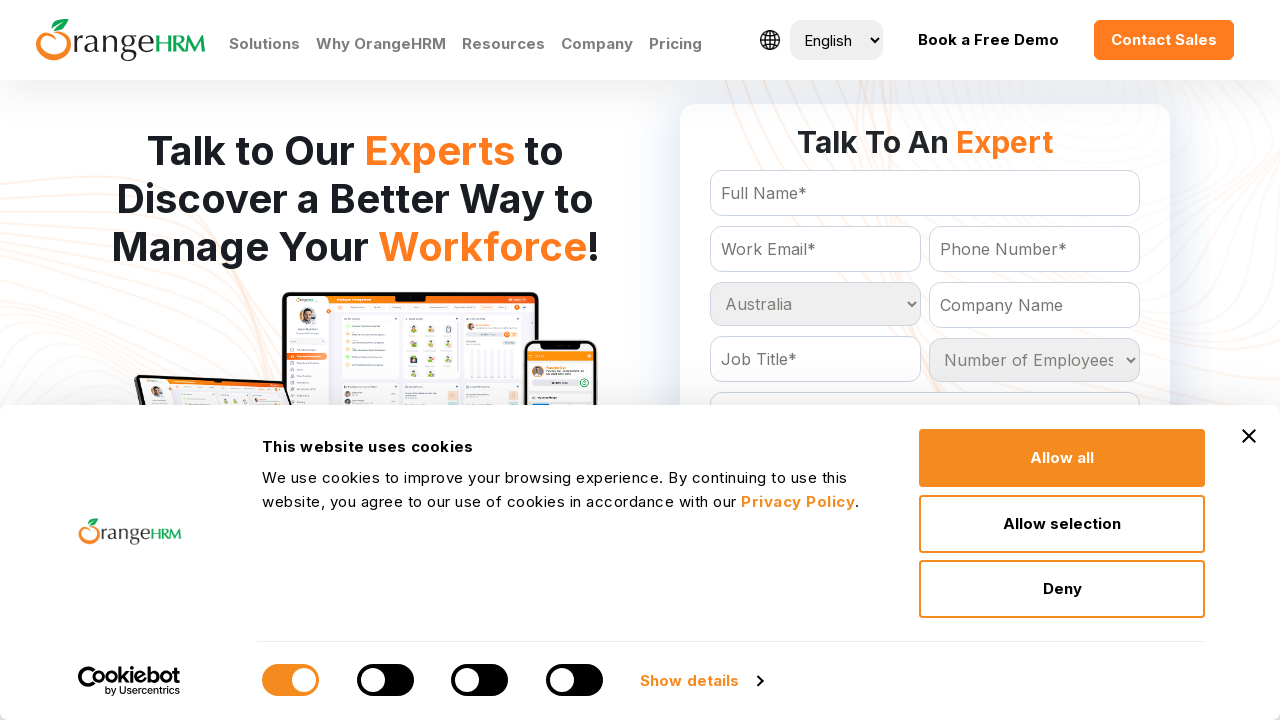

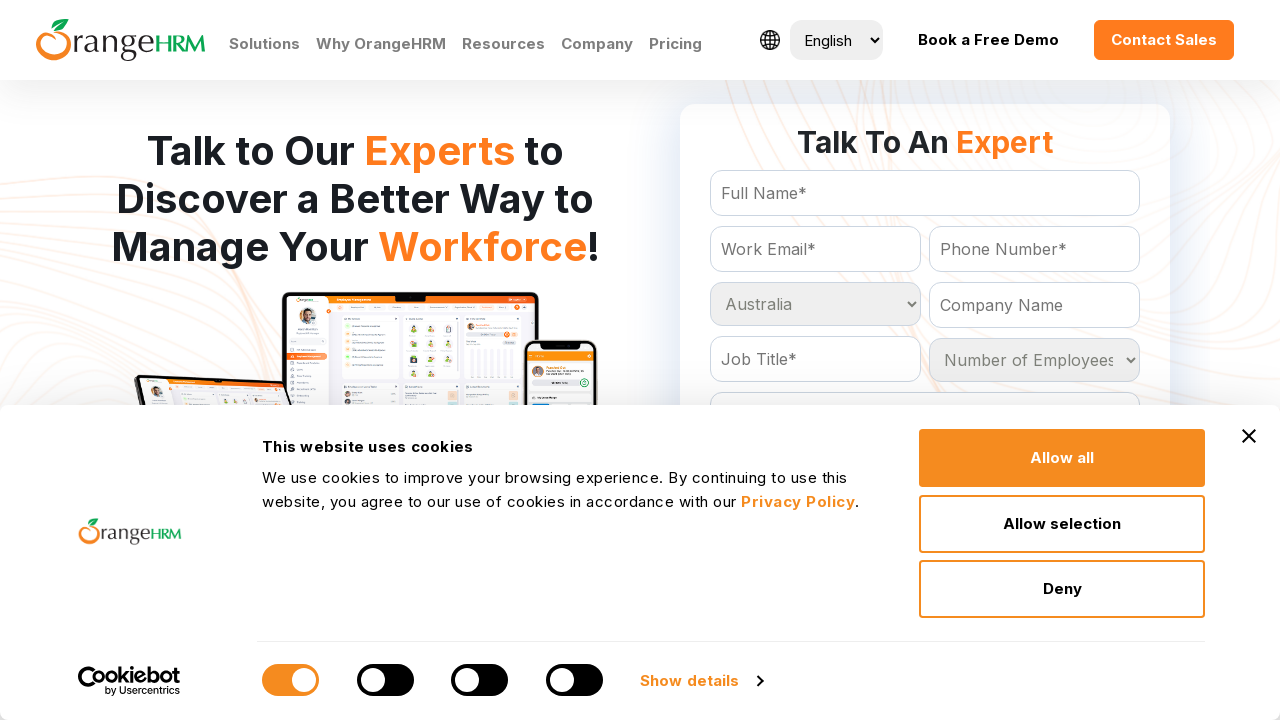